Tests dropdown selection functionality by selecting options from a dropdown menu using visible text and index methods

Starting URL: https://the-internet.herokuapp.com/dropdown

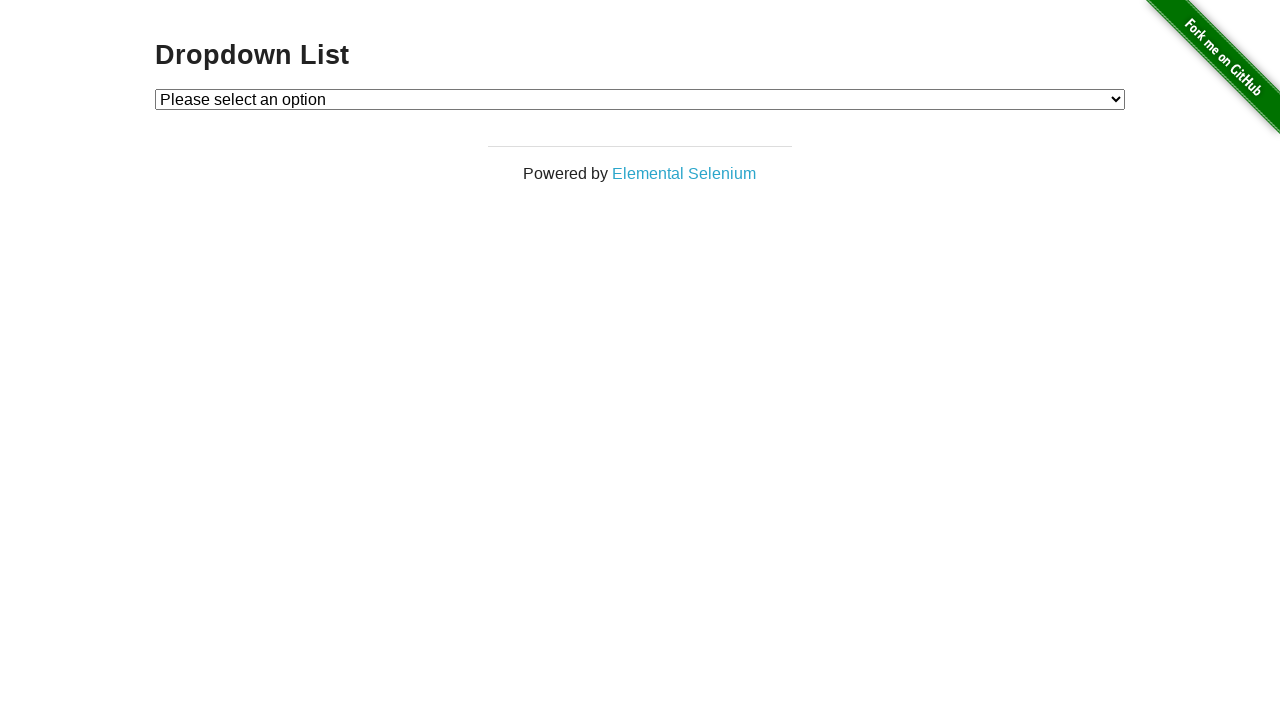

Selected 'Option 1' from dropdown using visible text on #dropdown
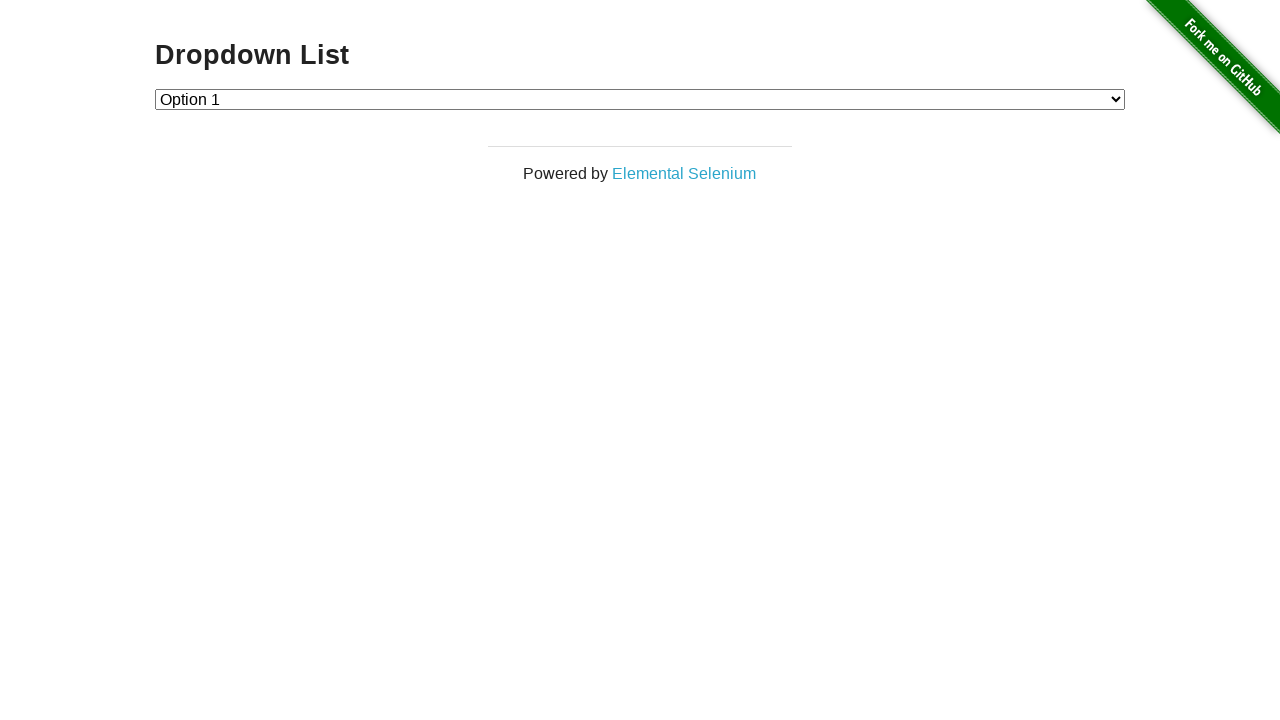

Waited 2 seconds to observe dropdown selection
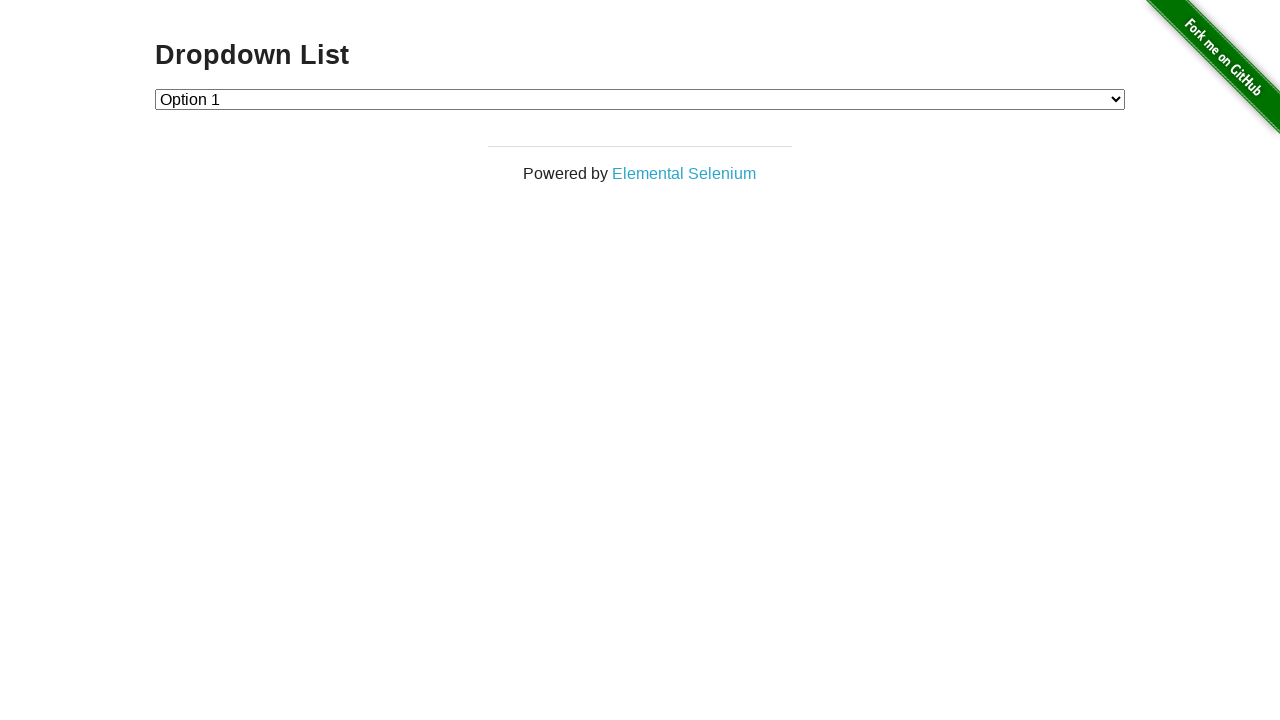

Selected option at index 2 (Option 2) from dropdown on #dropdown
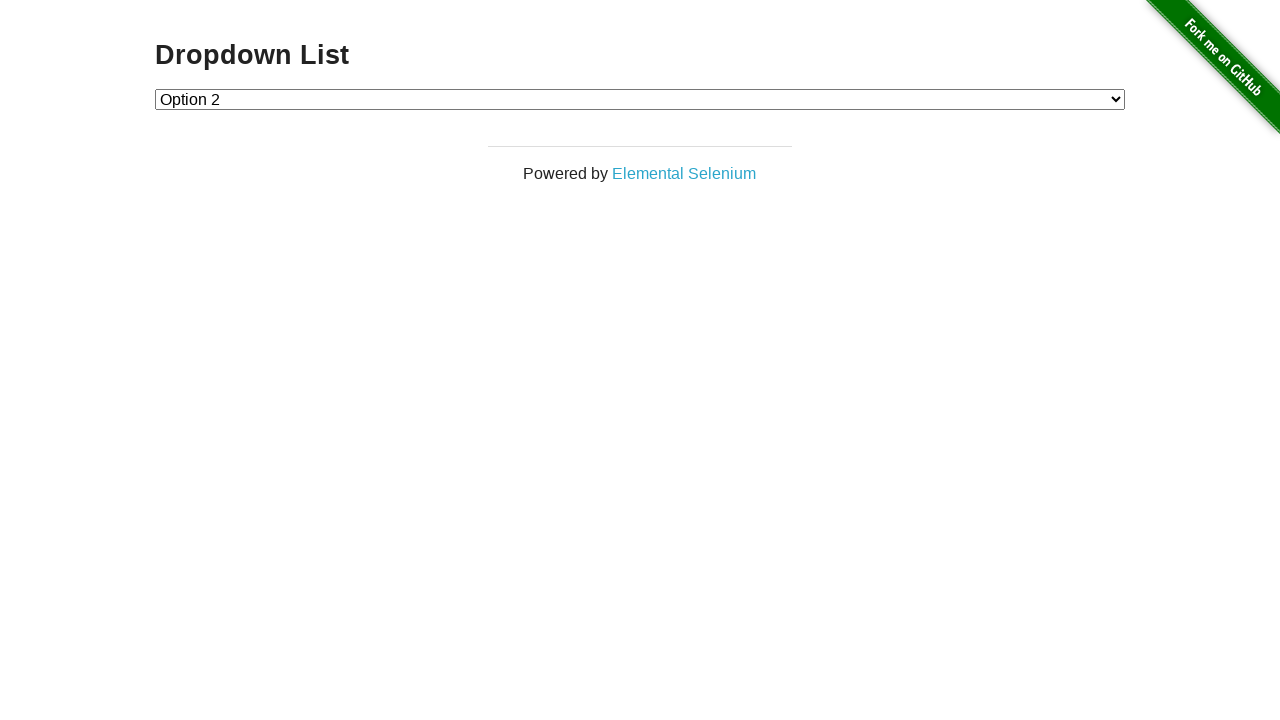

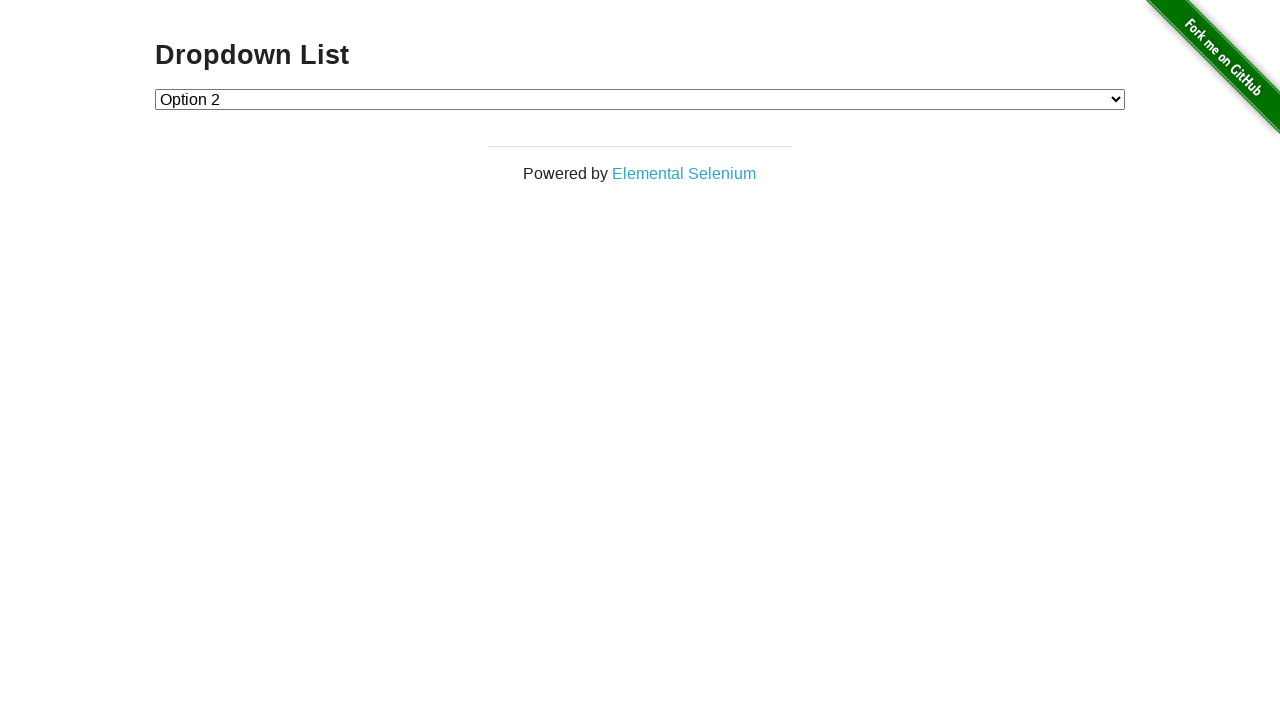